Tests scrolling functionality on a practice page by scrolling the window and a fixed-header table, then verifies that the sum of amounts in the table matches the displayed total amount.

Starting URL: https://rahulshettyacademy.com/AutomationPractice/

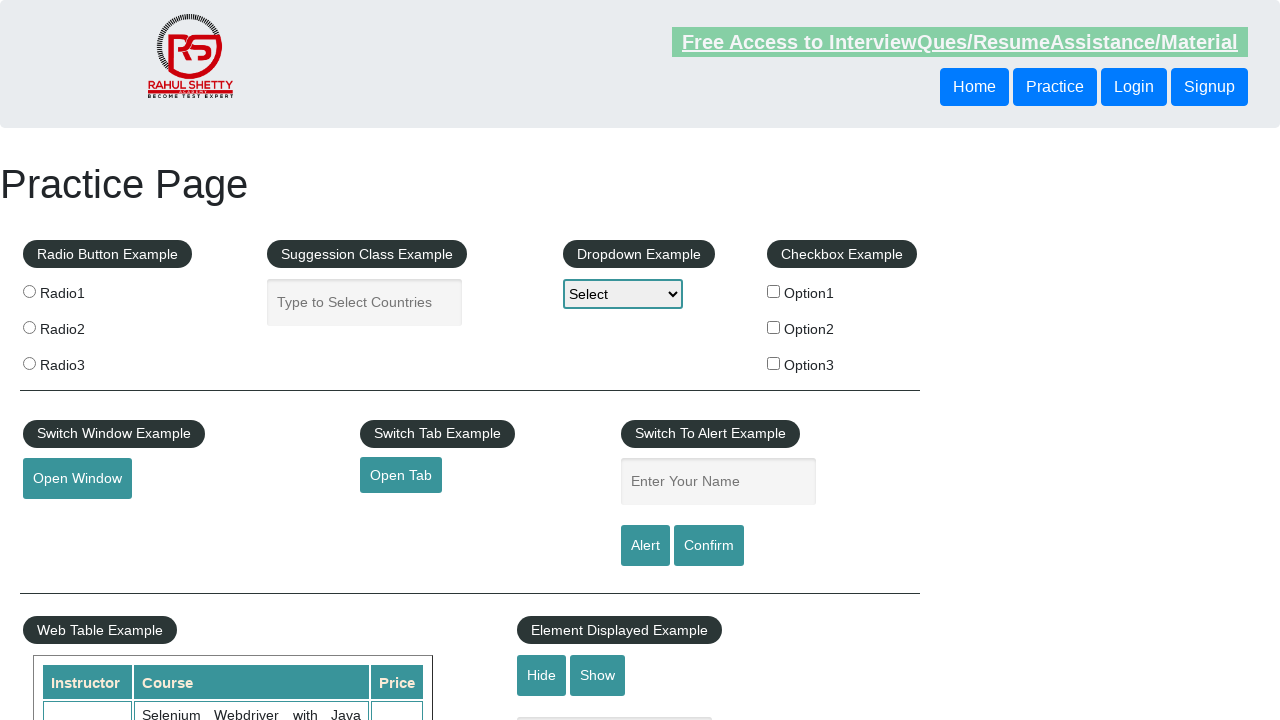

Scrolled window down by 500 pixels
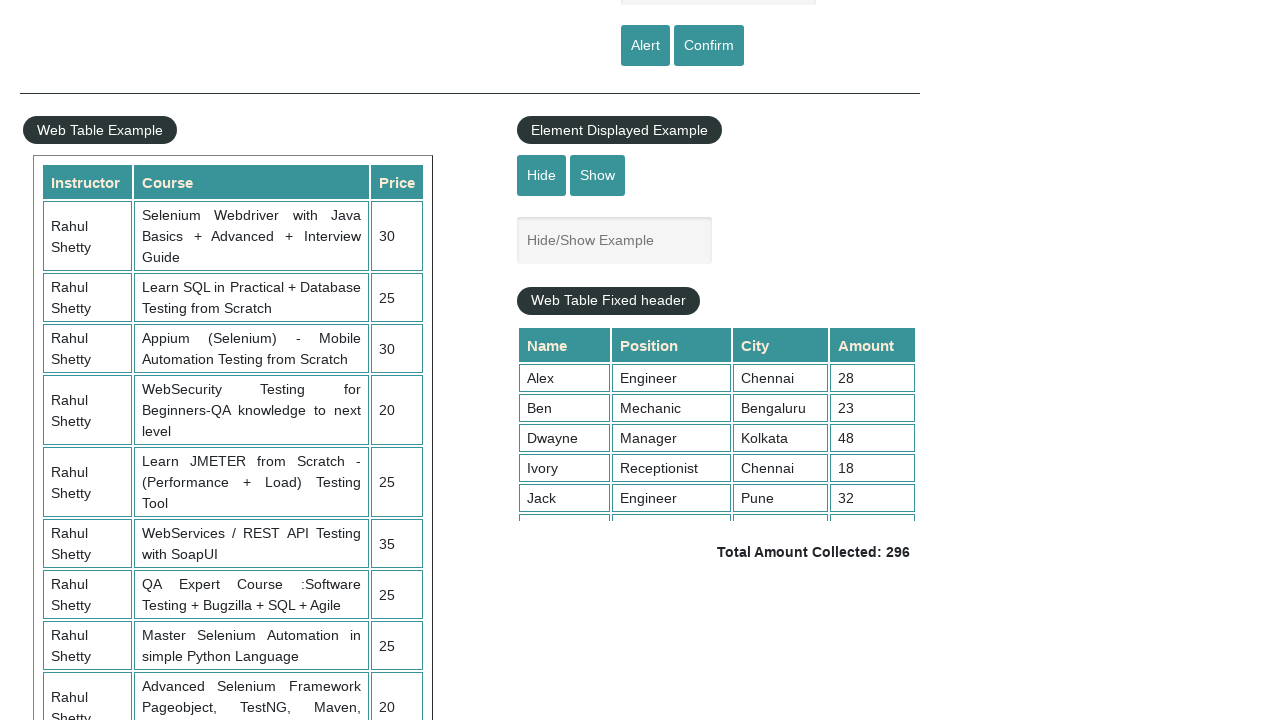

Waited 1 second for scroll to complete
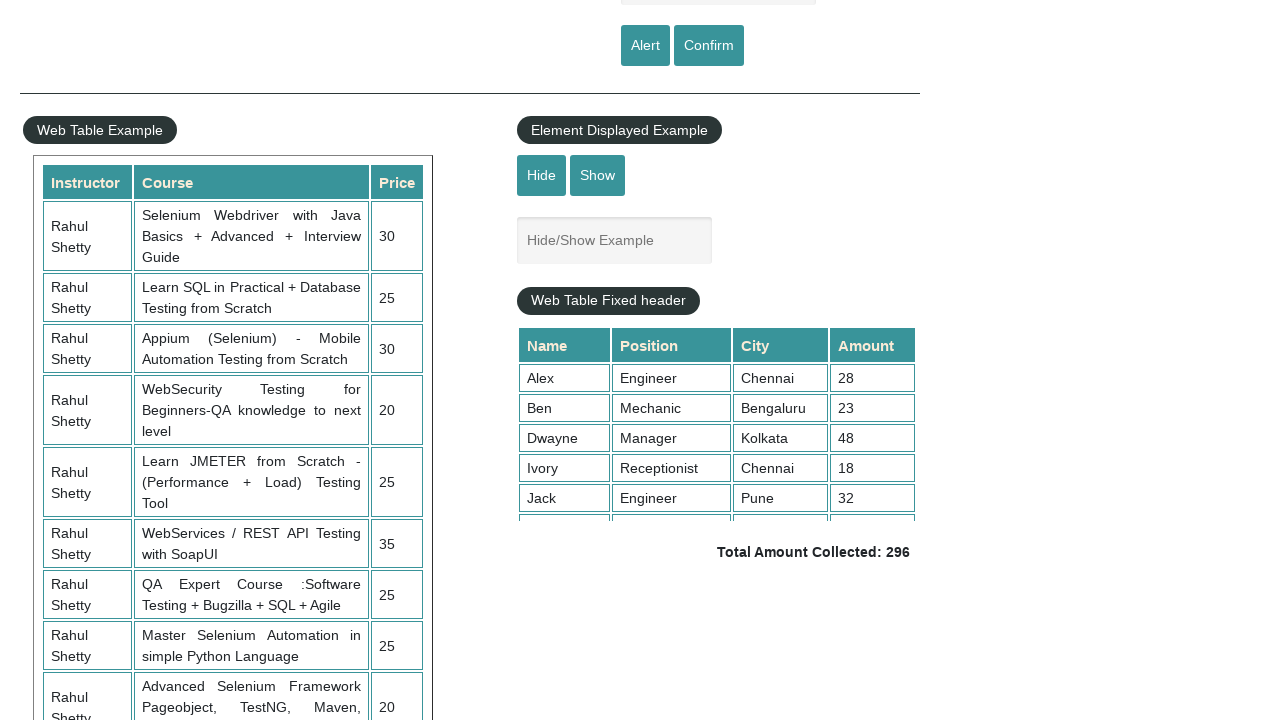

Scrolled fixed-header table container down to 5000px
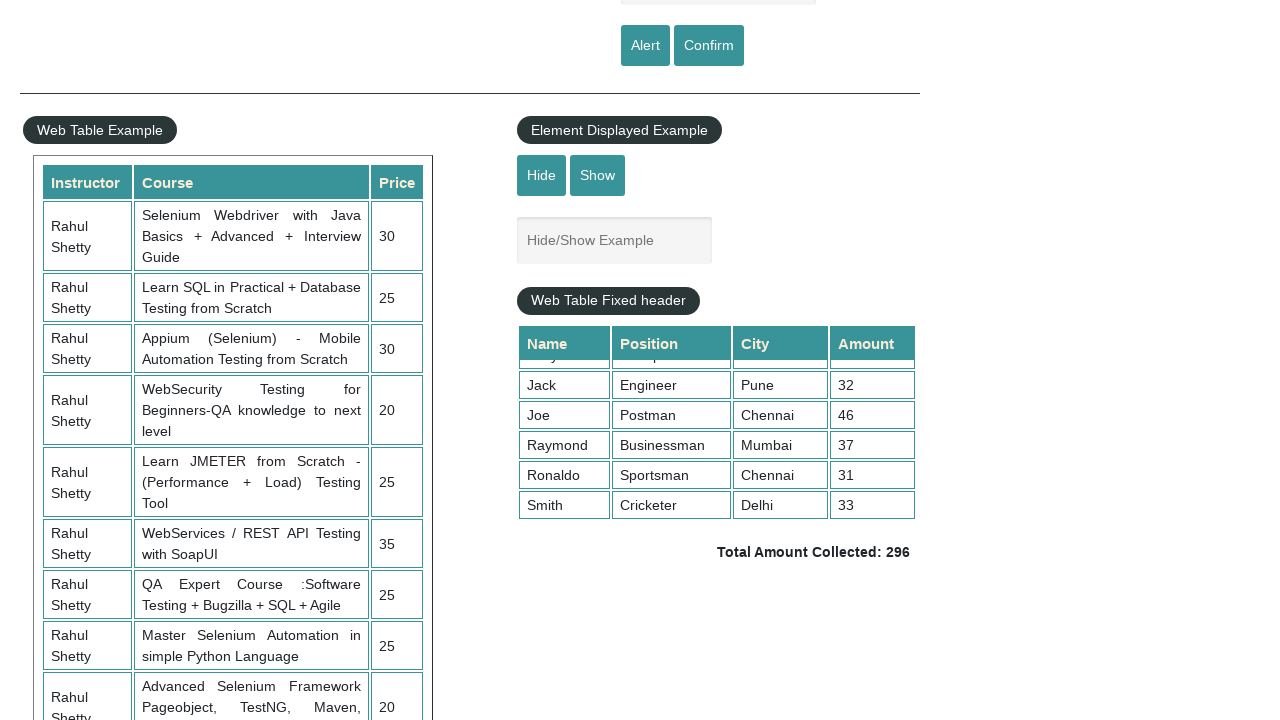

Waited 1 second for table scroll to complete
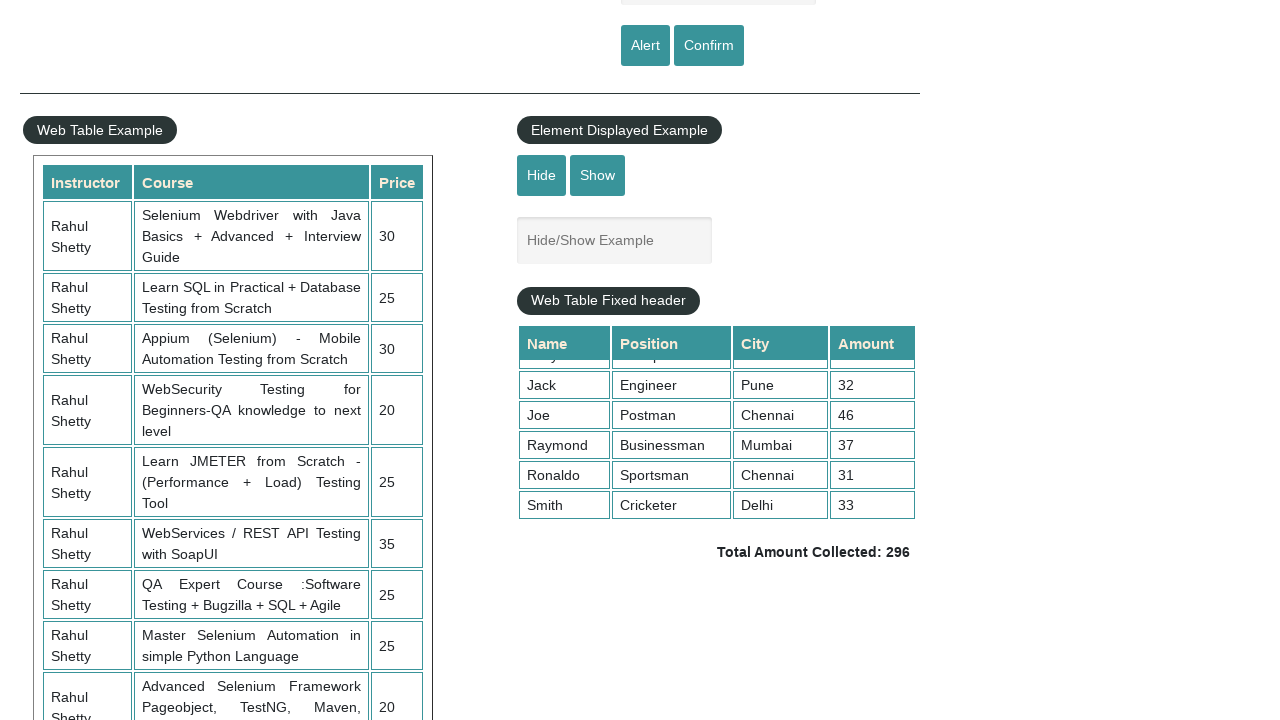

Retrieved 9 amount cells from the table
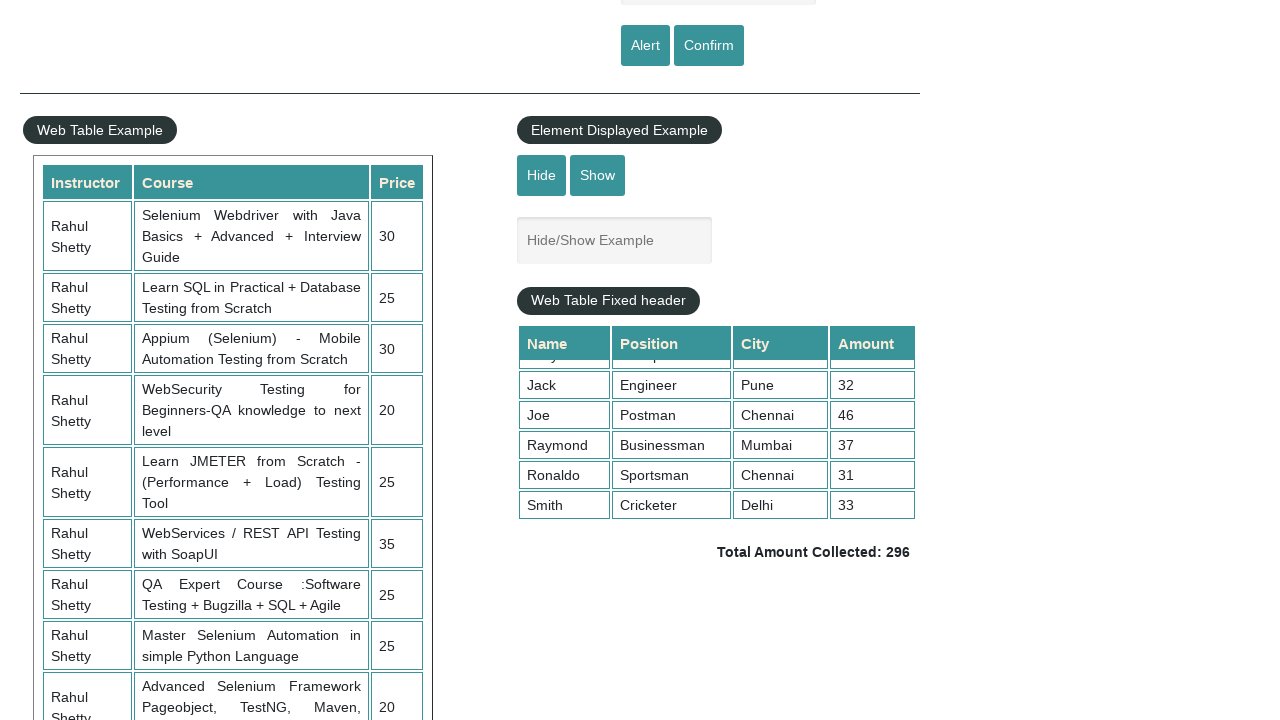

Calculated sum of all amounts: 296
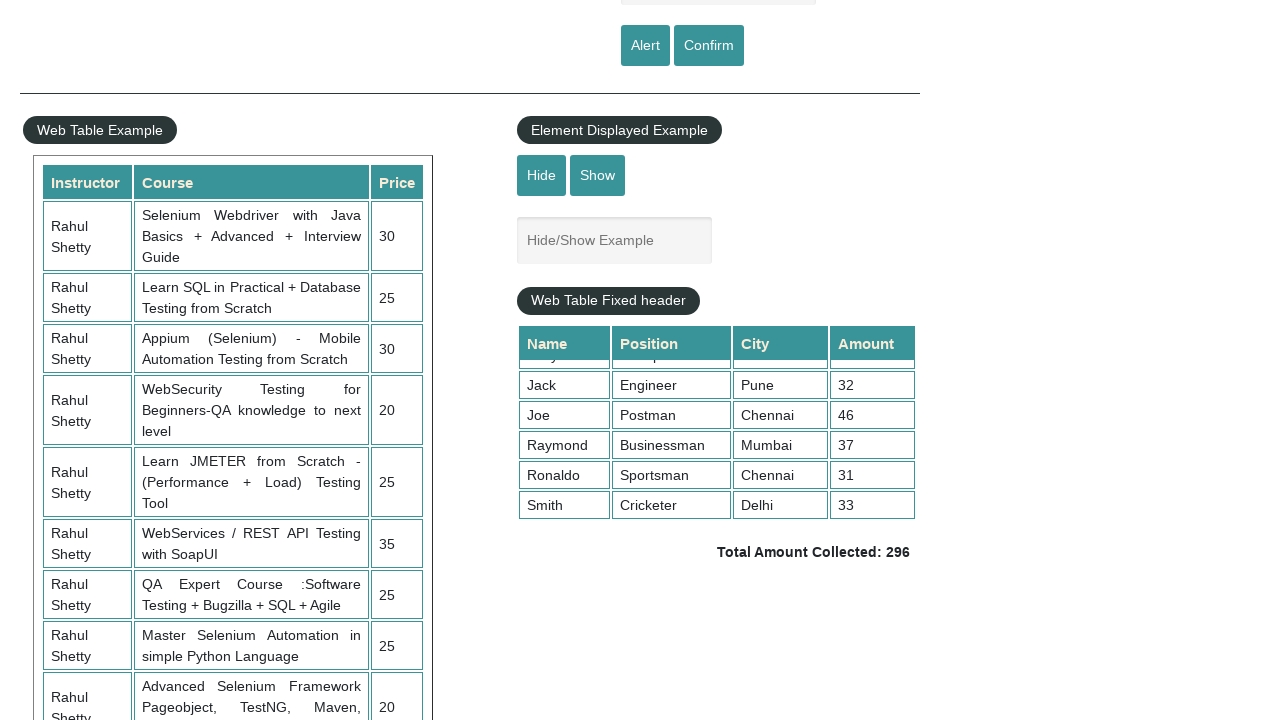

Retrieved displayed total amount text:  Total Amount Collected: 296 
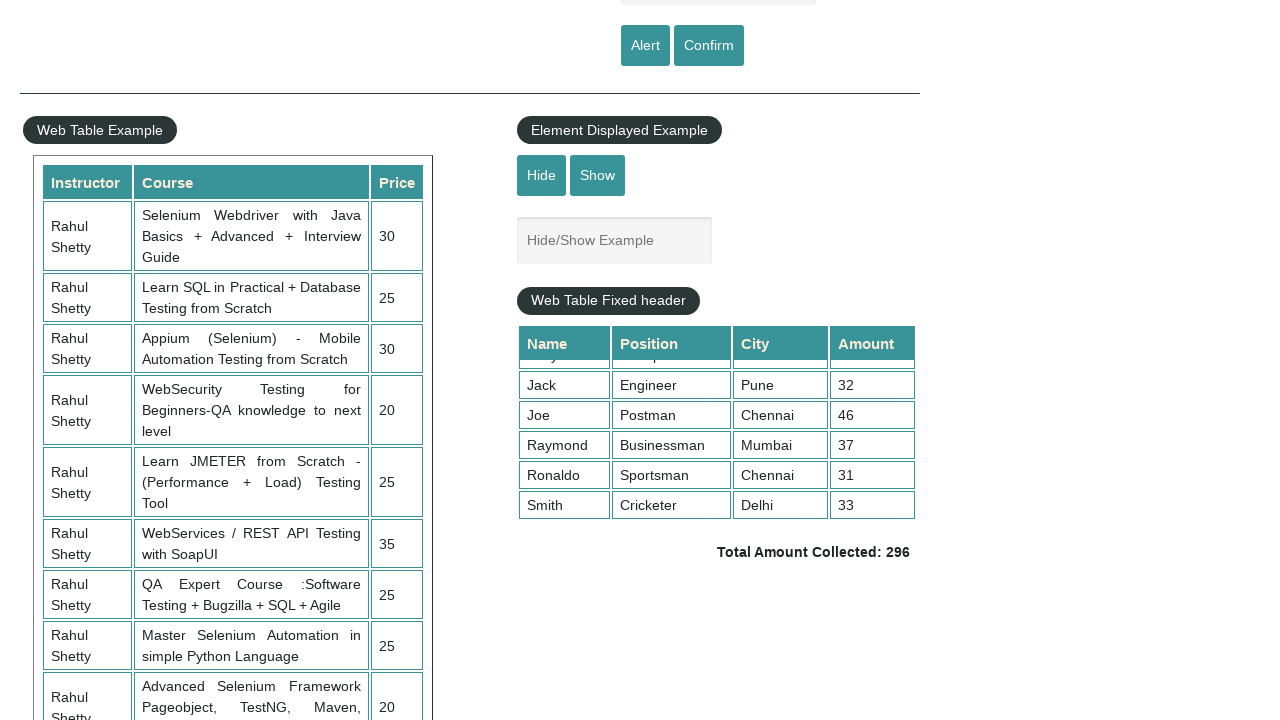

Parsed displayed total: 296
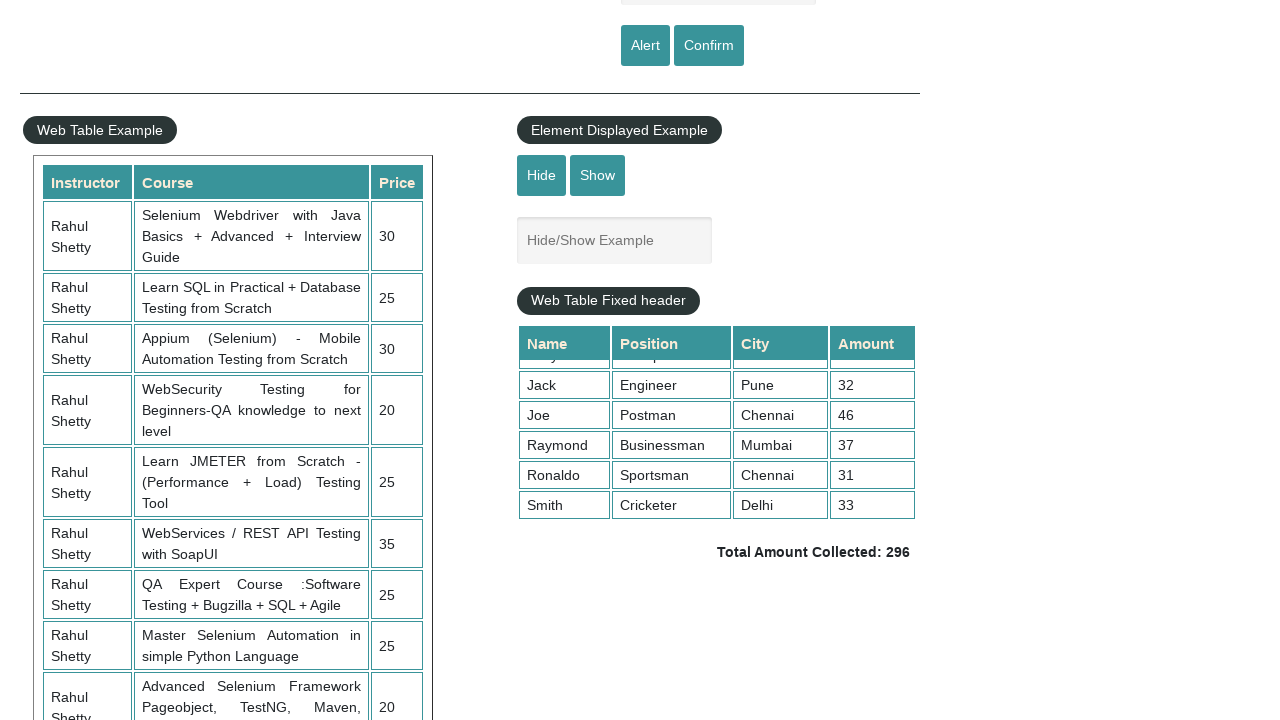

Verified calculated sum (296) matches displayed total (296)
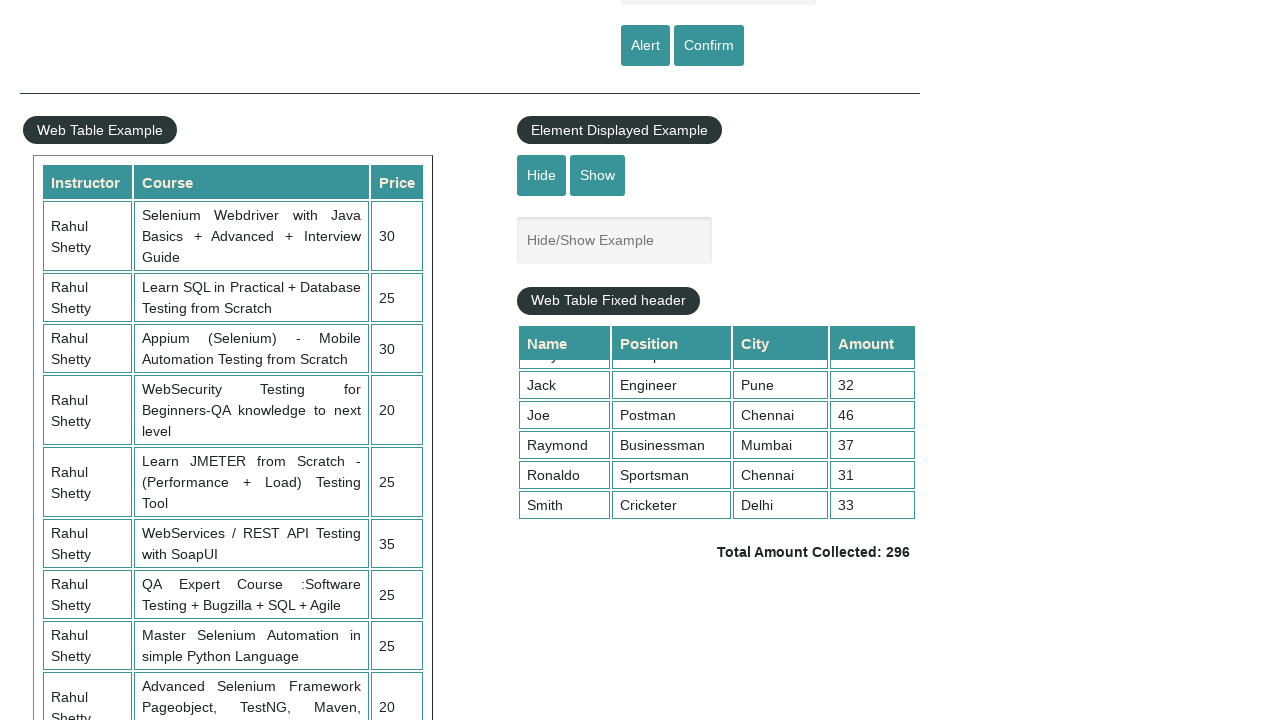

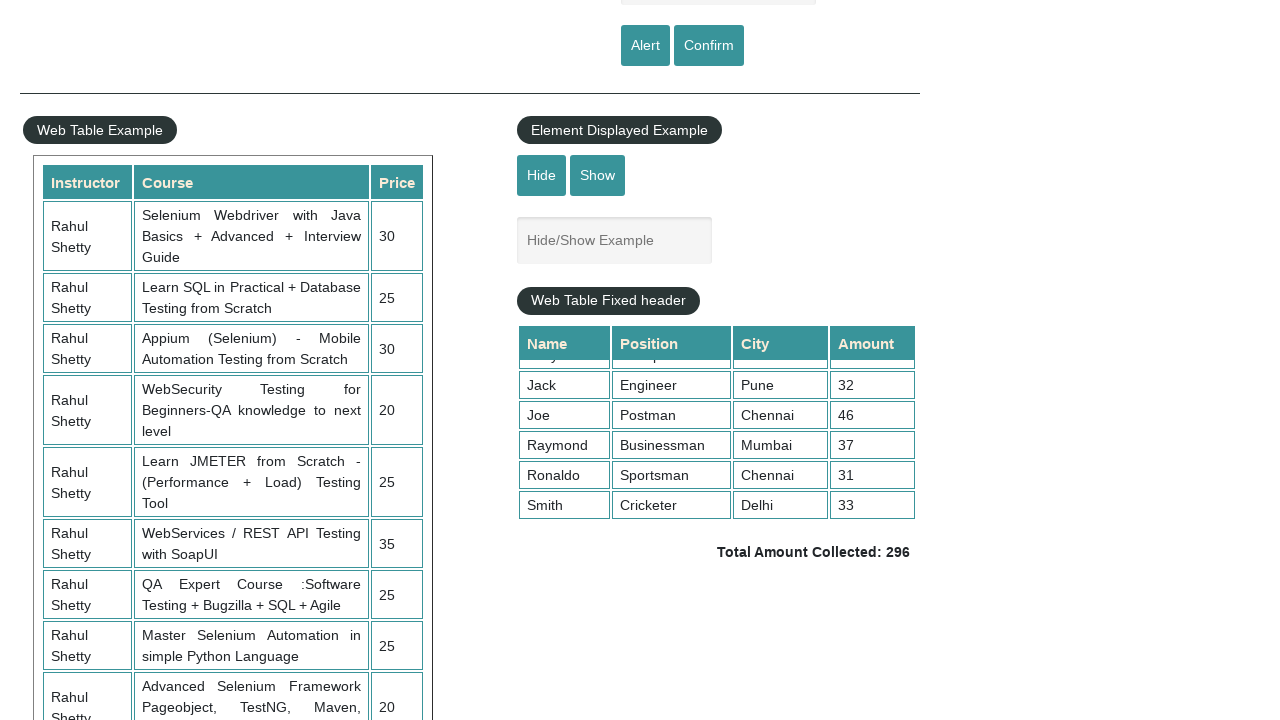